Tests dynamic table sorting by clicking on a table header and verifying values change order (marked as skipped/flaky in original)

Starting URL: https://letcode.in/

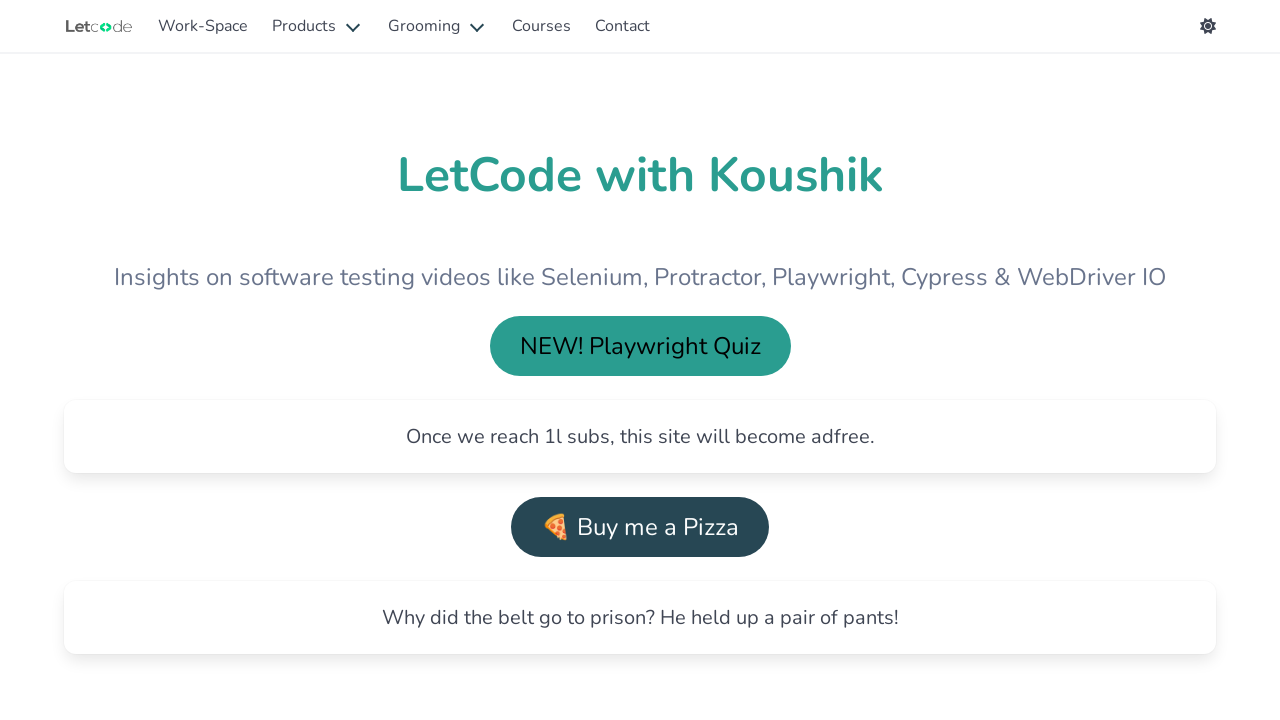

Clicked 'Explore Workspace' link to navigate to workspace at (346, 360) on internal:role=link[name="Explore Workspace"i]
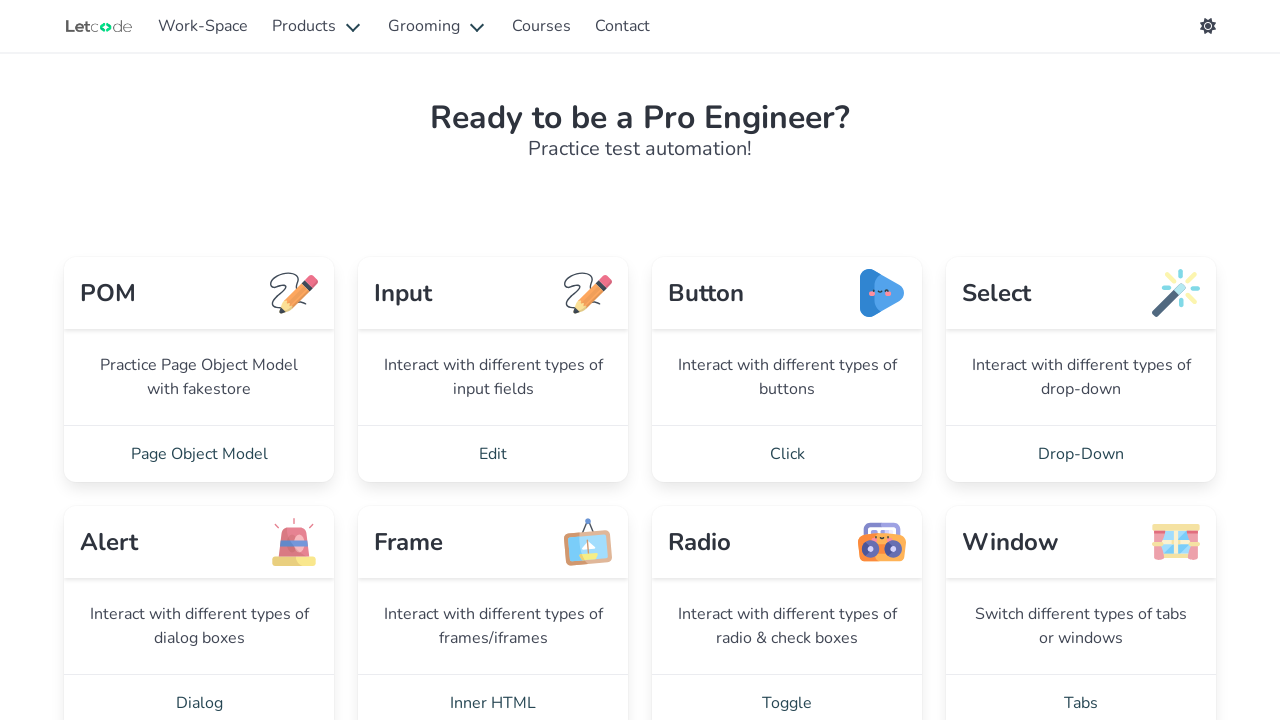

Clicked 'Simple table' link to navigate to table page at (1081, 360) on internal:role=link[name="Simple table"i]
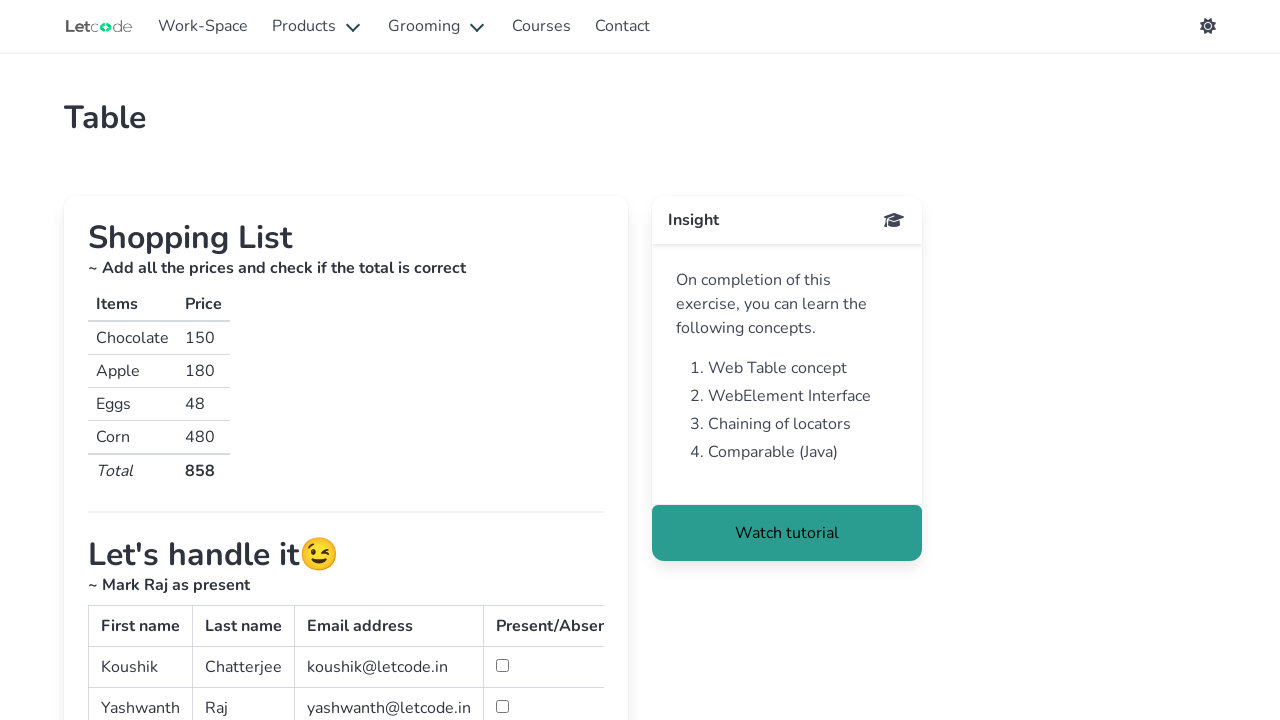

Located dessert table element
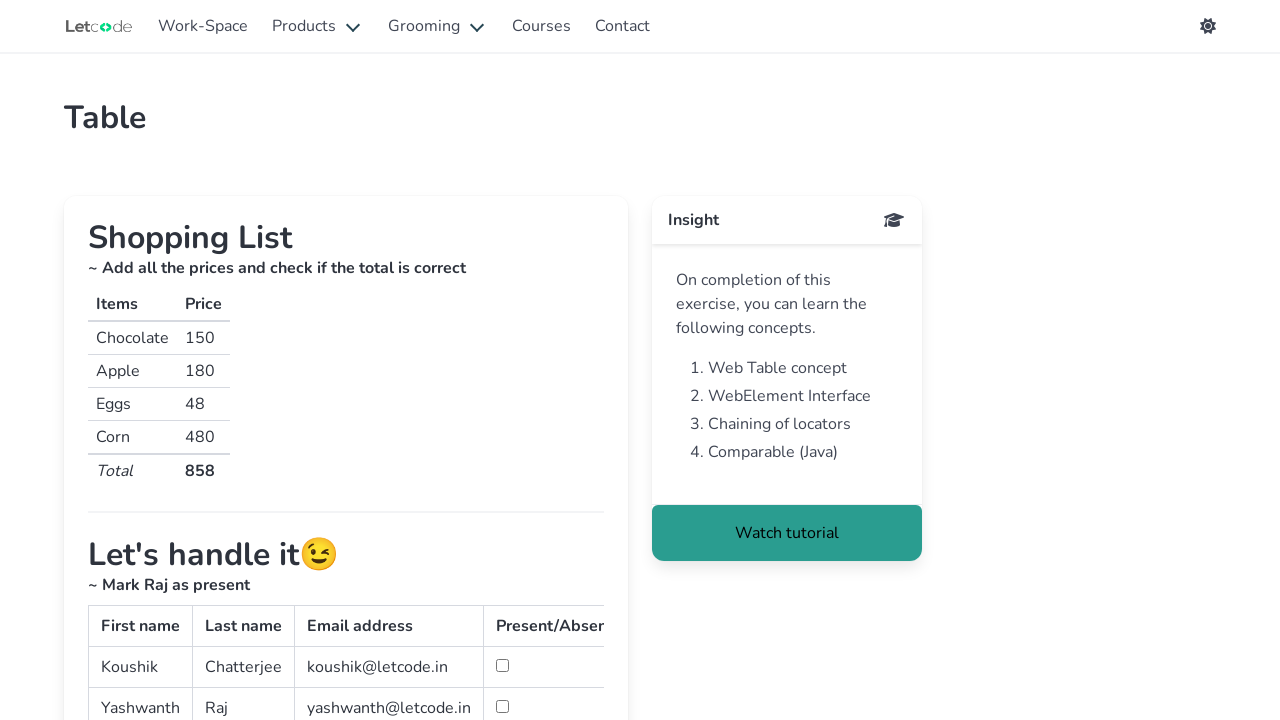

Retrieved initial table values before sorting
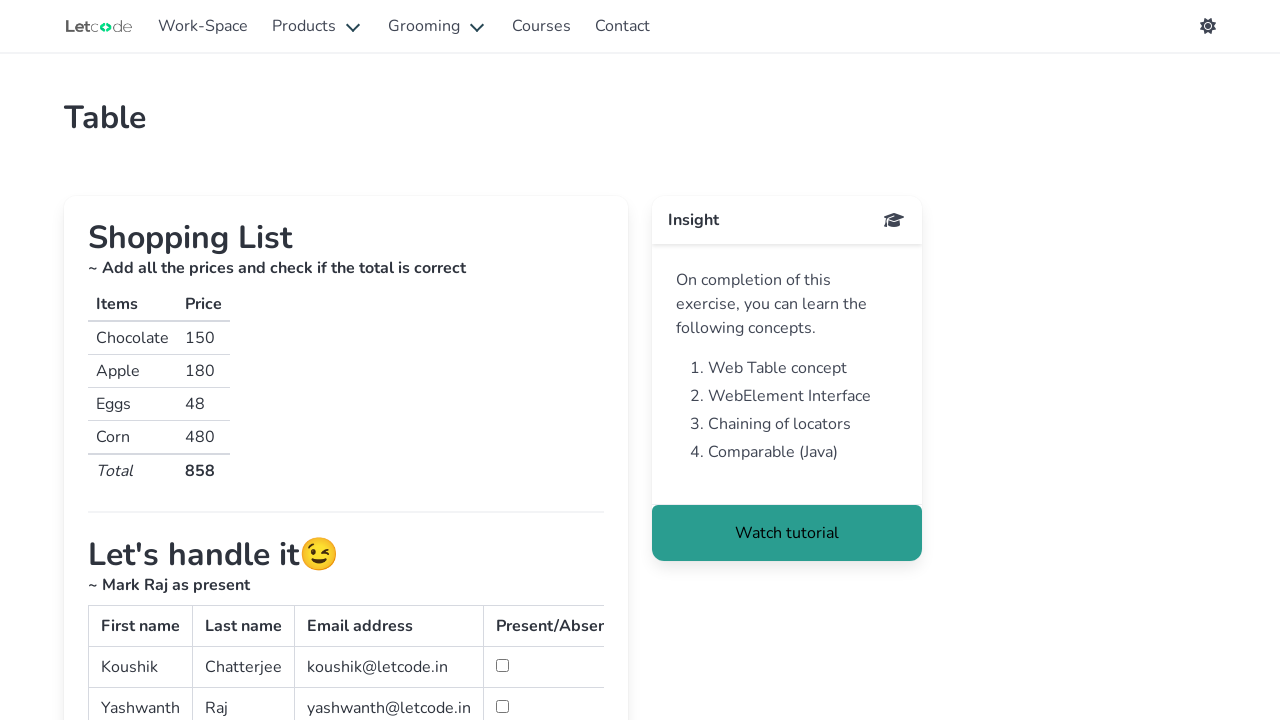

Clicked 'Dessert (100g)' table header to trigger sorting at (142, 360) on table:has(th:has-text("Dessert (100g)")) >> th:has-text("Dessert (100g)")
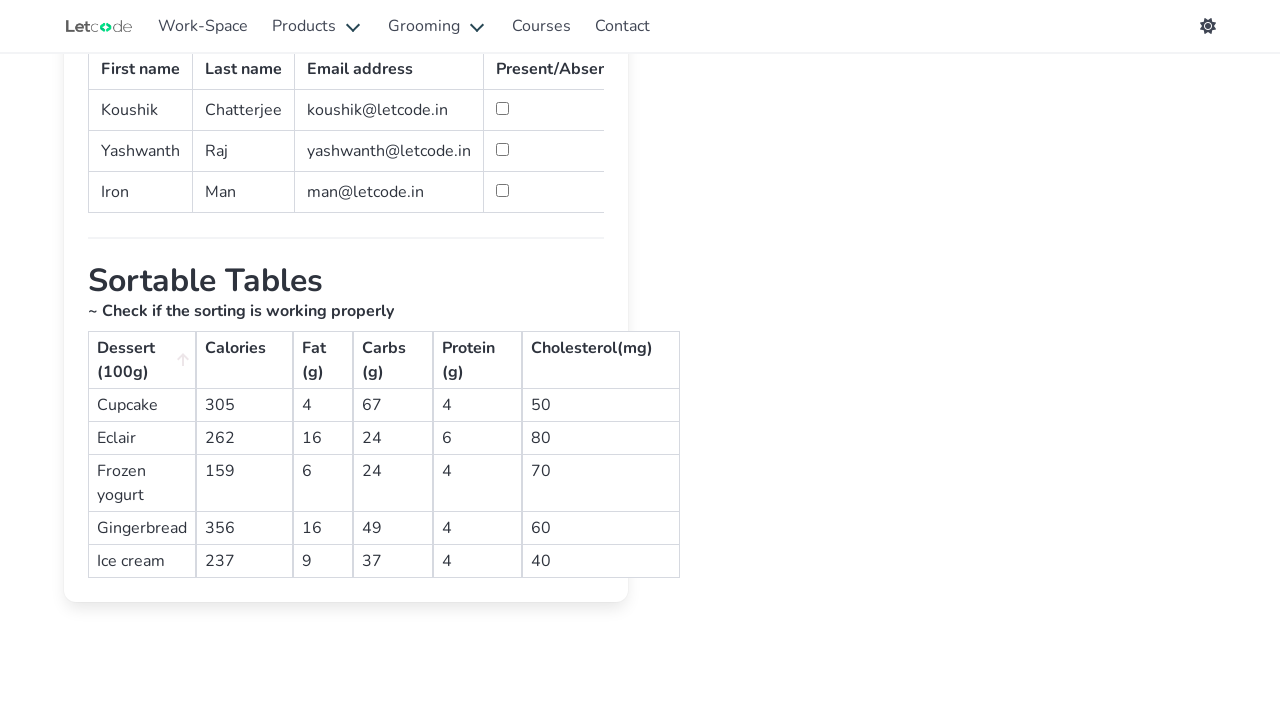

Waited 3.1 seconds for table sorting animation to complete
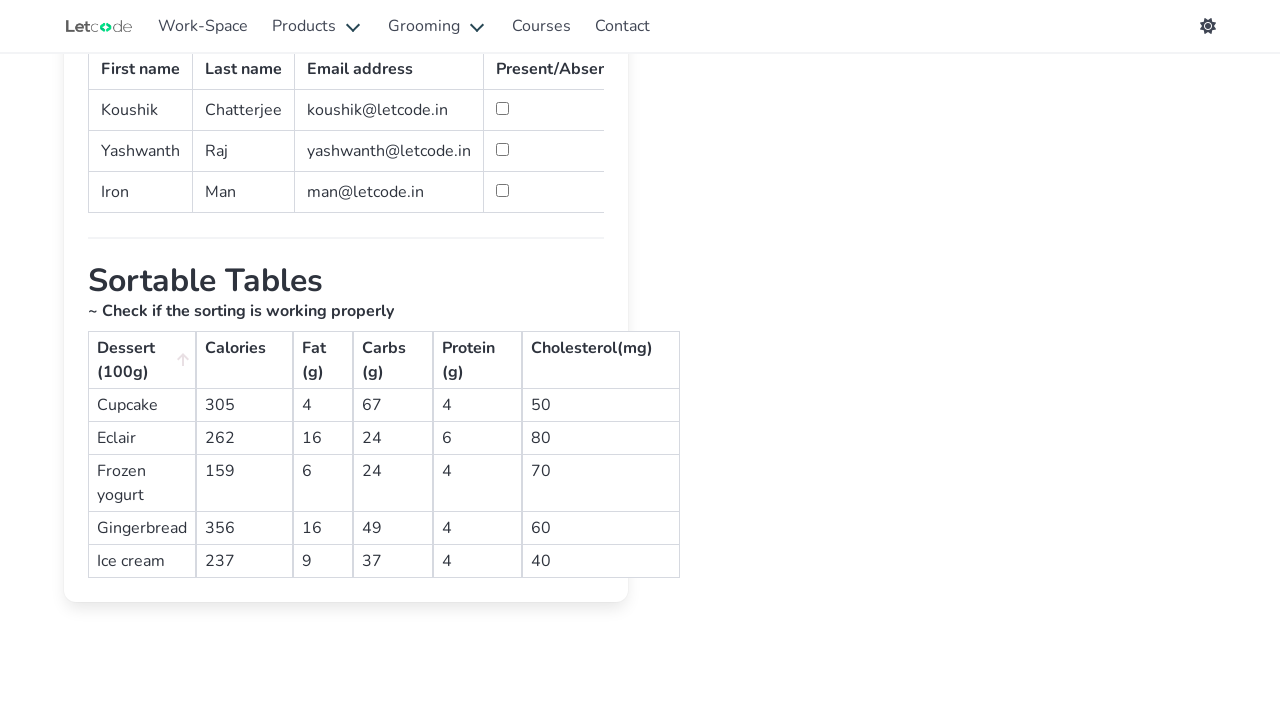

Retrieved table values after clicking sort header
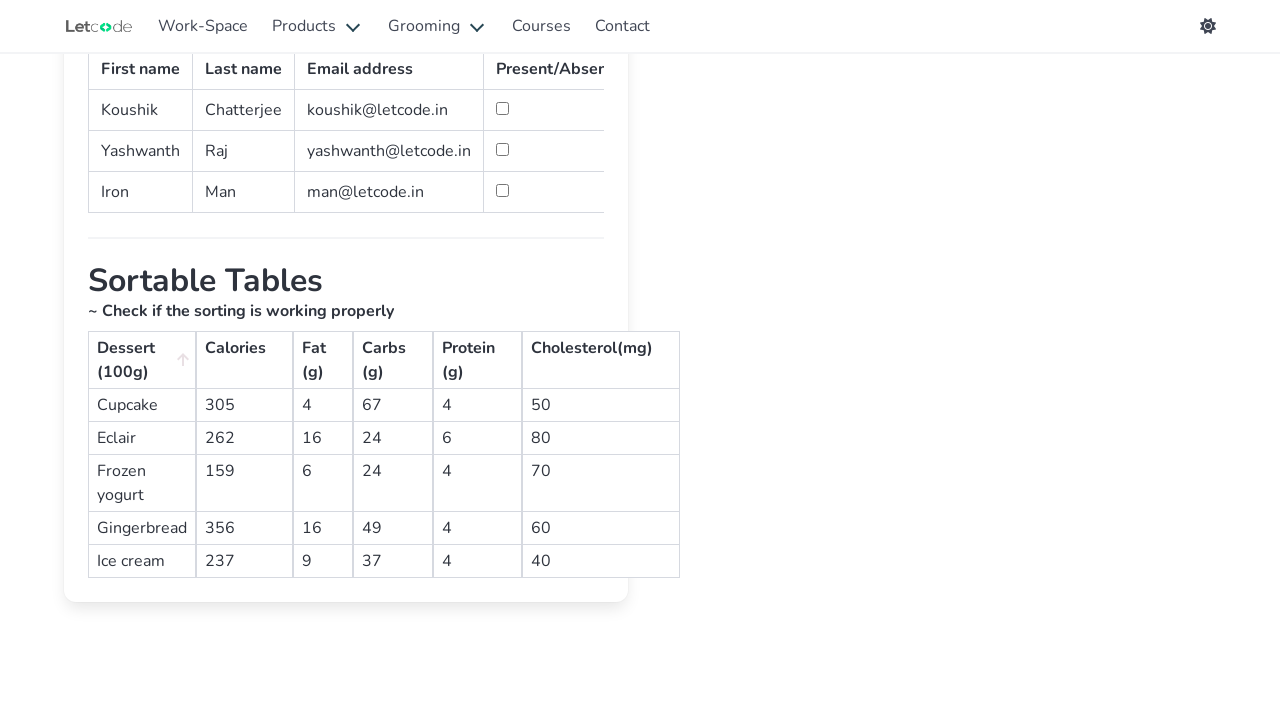

Verified that table values changed order after clicking arrow button
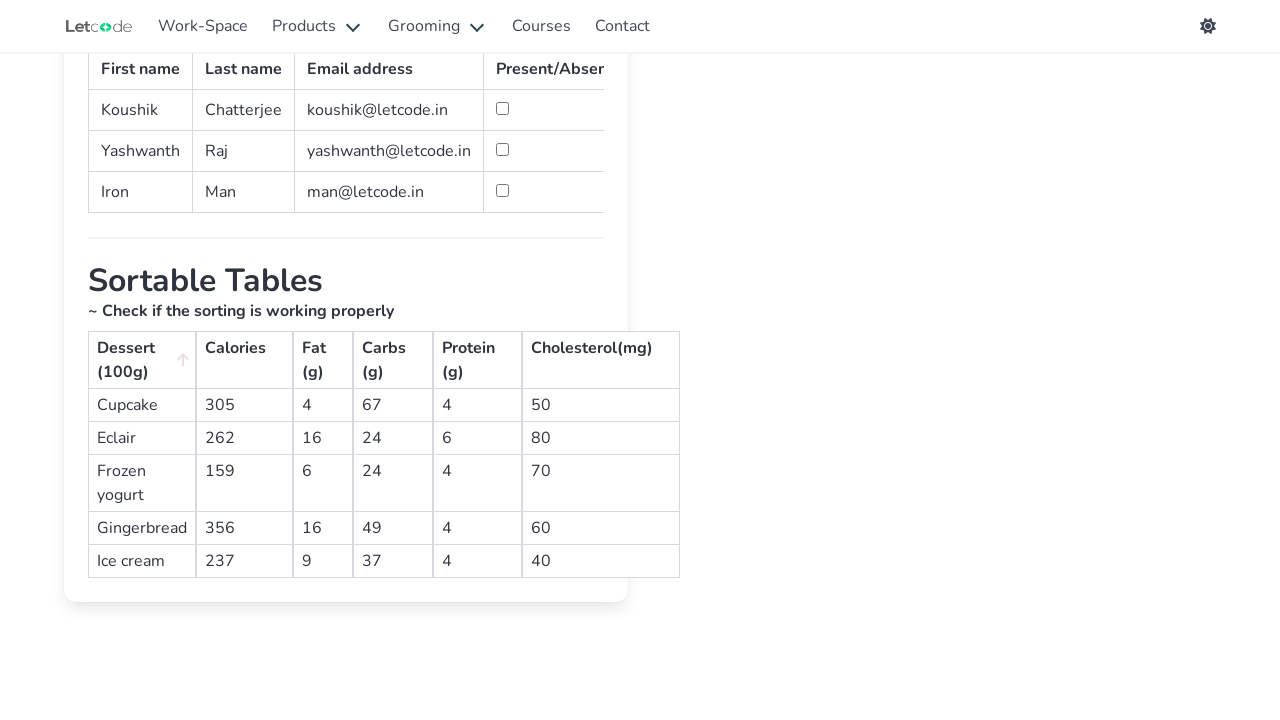

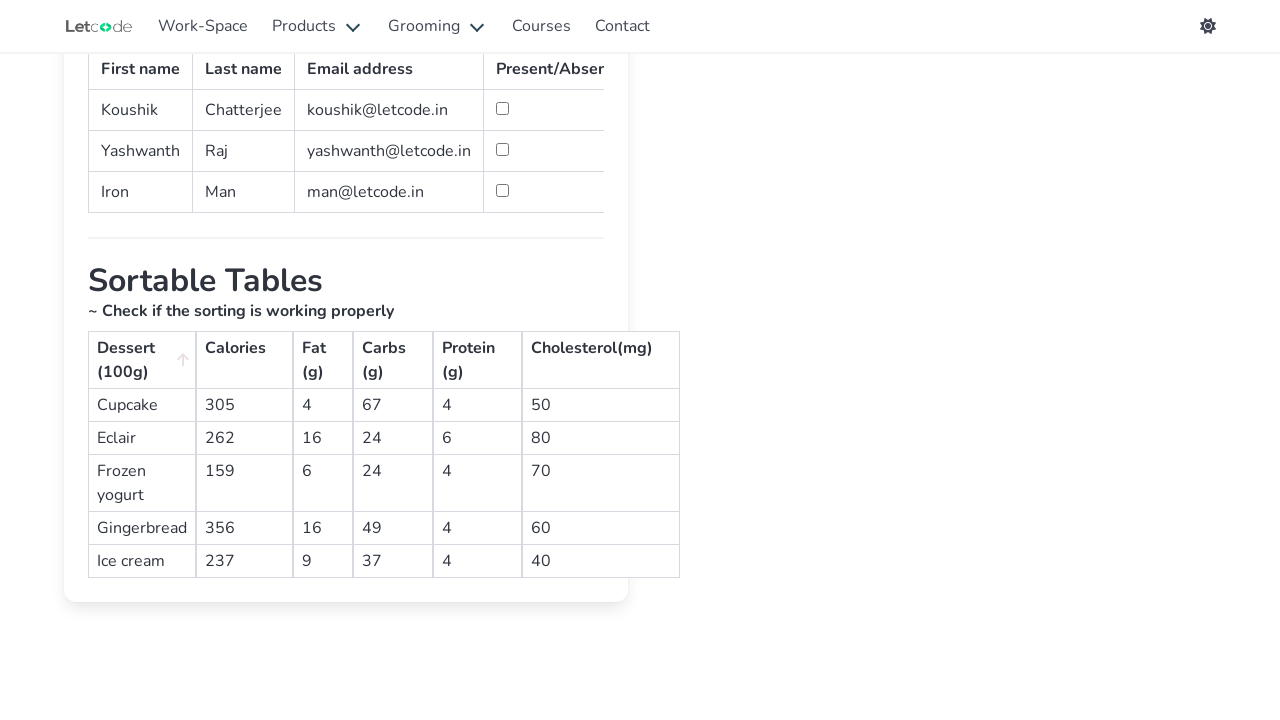